Tests navigation on an automation testing practice website by closing a banner, clicking a toggle menu, selecting a dropdown option, and clicking a link

Starting URL: https://www.automationtesting.co.uk/index.html

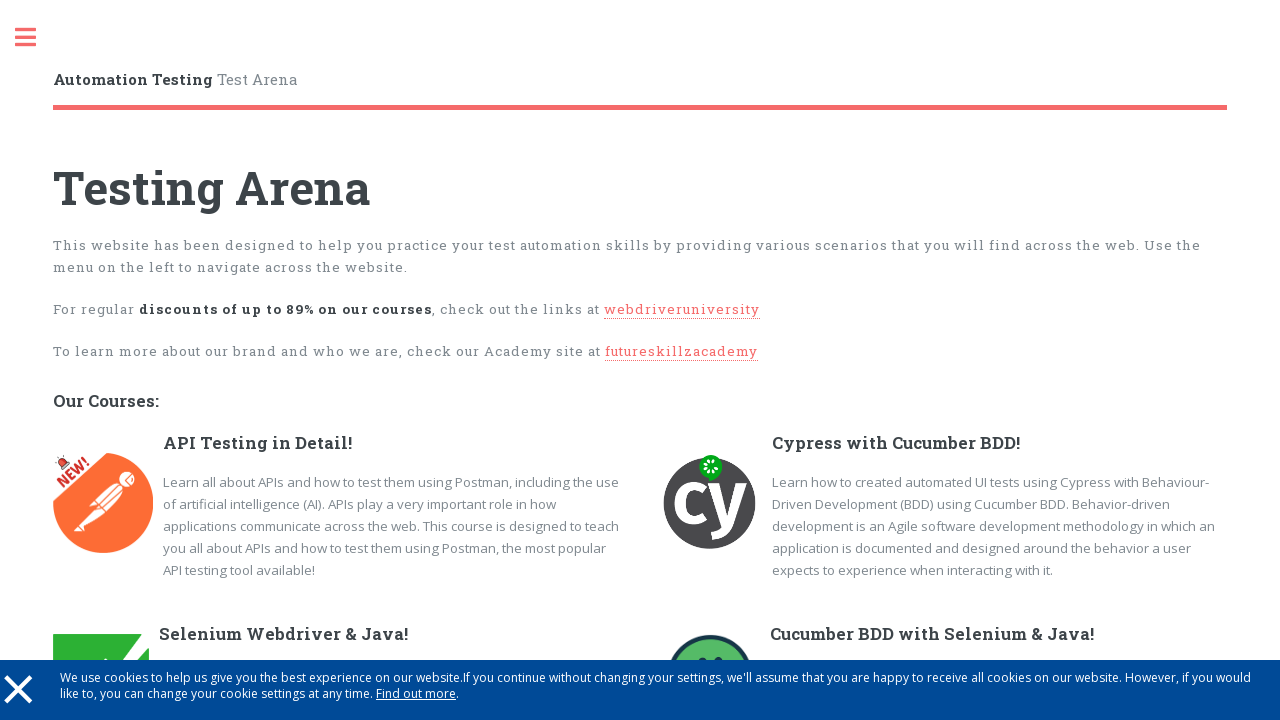

Closed banner by clicking × button at (18, 688) on a >> internal:has-text="\u00d7"i
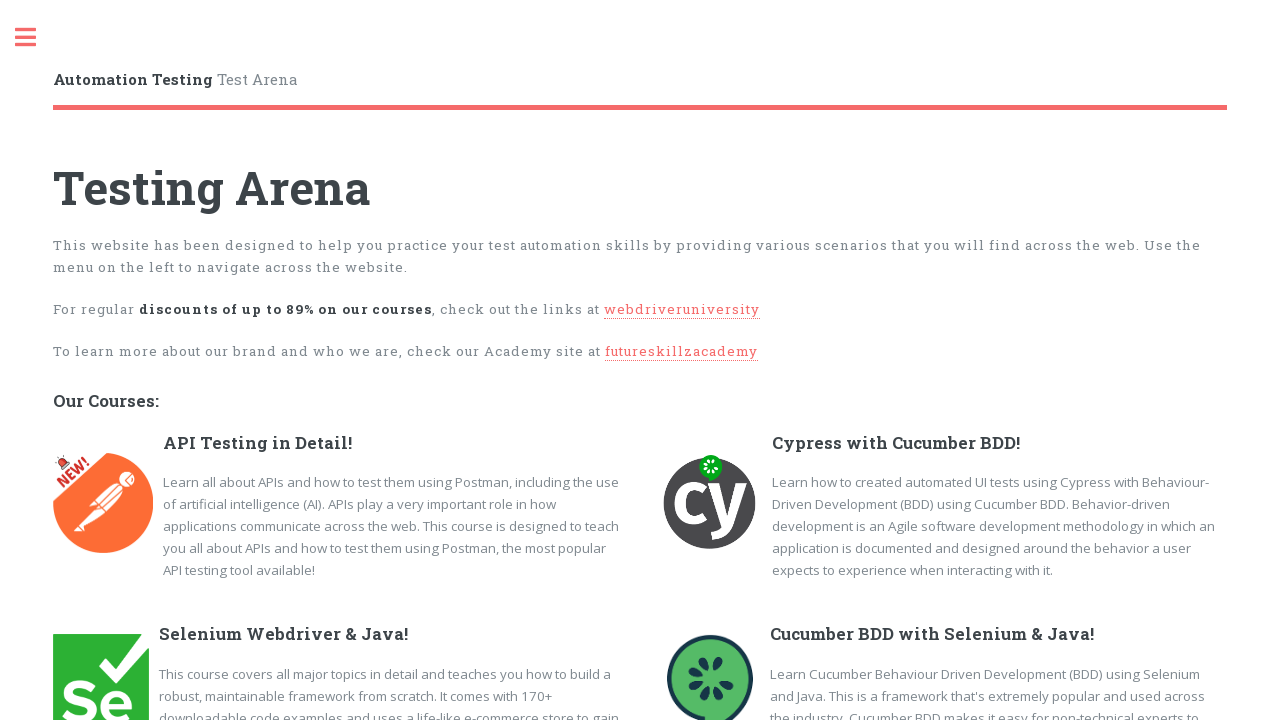

Clicked toggle menu at (36, 38) on internal:role=link[name=" Toggle"i]
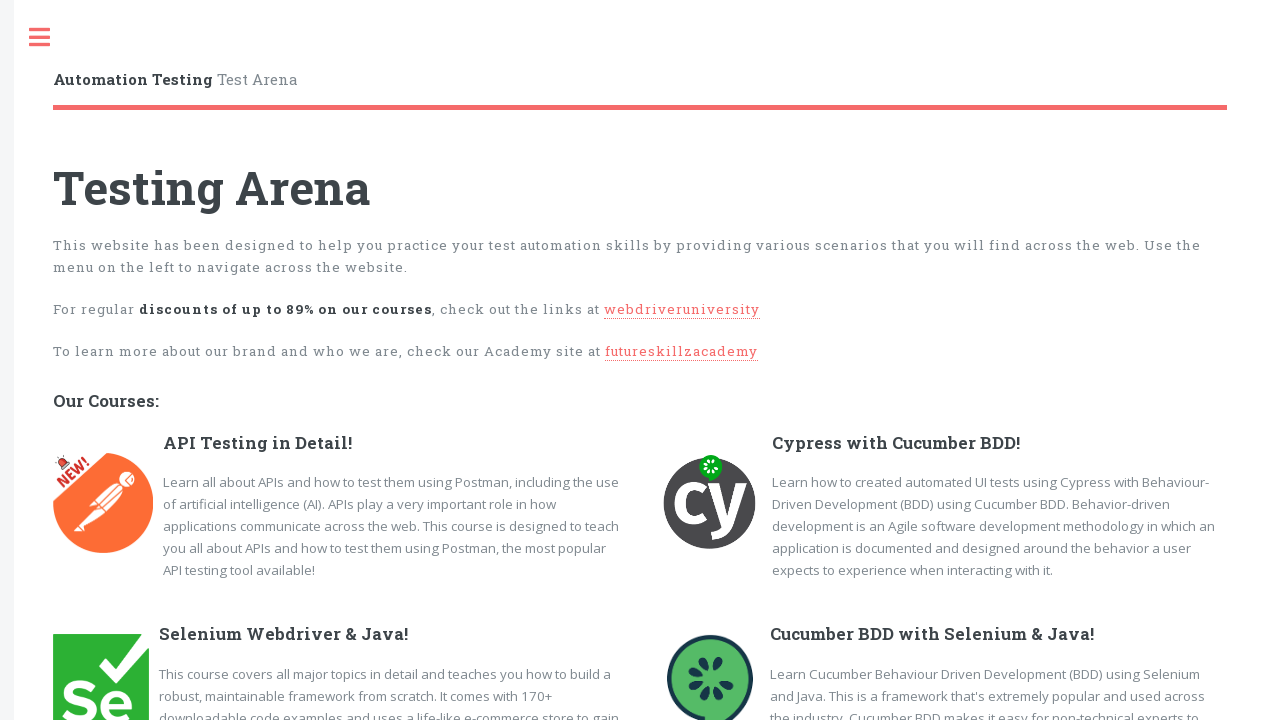

Selected 'DropDown Checkbox Radio' option from menu at (144, 460) on internal:role=link[name="DropDown Checkbox Radio"i]
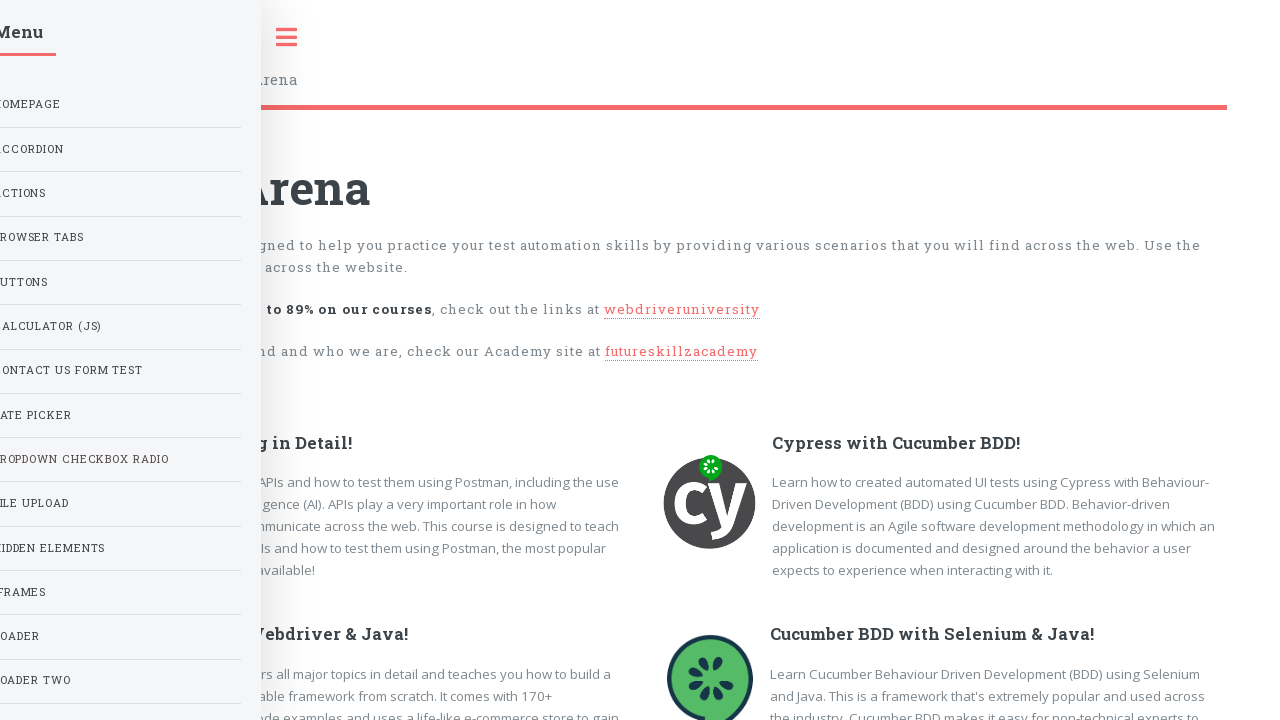

Clicked 'Cucumber BDD with Selenium &' link at (932, 634) on internal:role=link[name="Cucumber BDD with Selenium &"i]
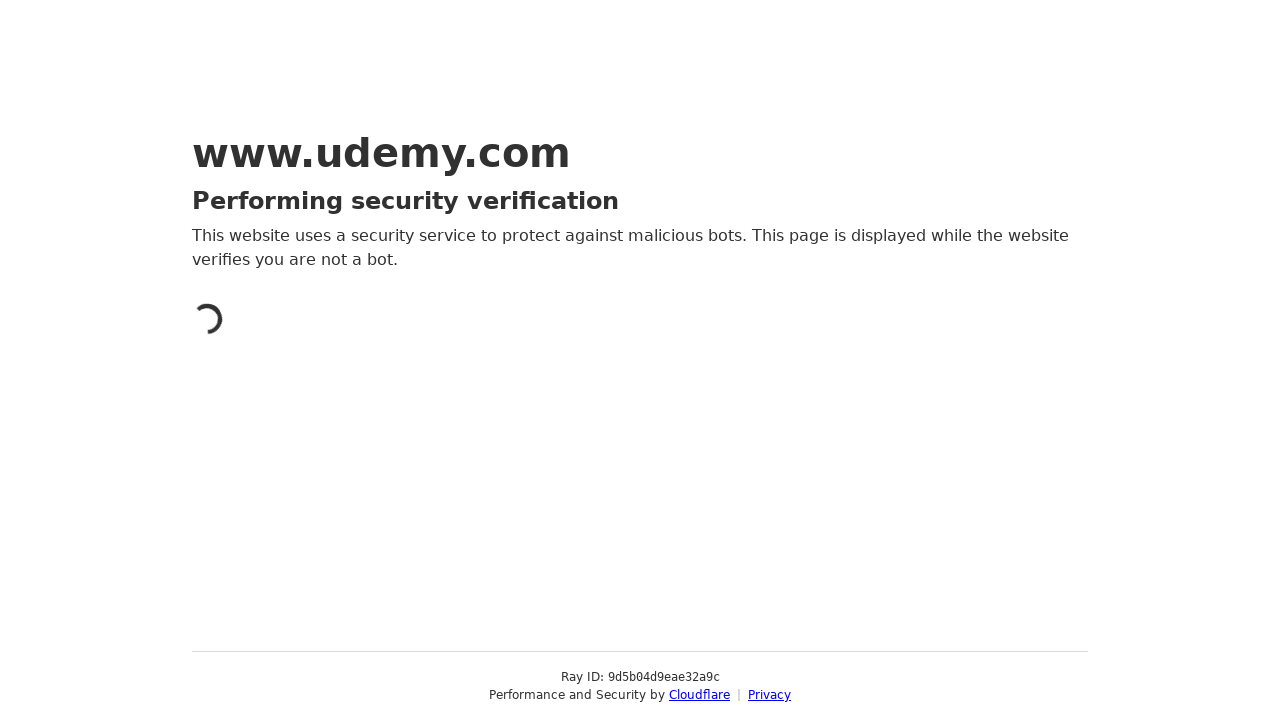

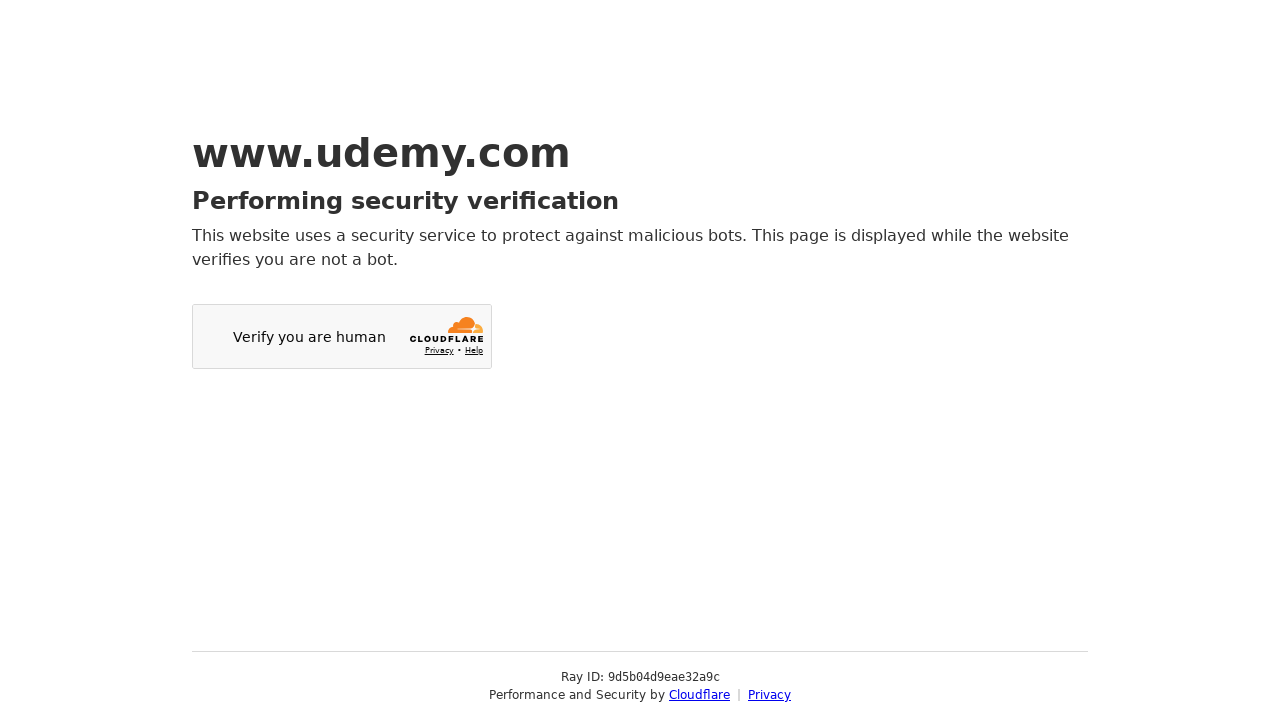